Tests an explicit wait scenario by waiting for a price to reach 100, clicking a book button, calculating an answer based on a displayed value using logarithm, entering the answer, and submitting

Starting URL: http://suninjuly.github.io/explicit_wait2.html

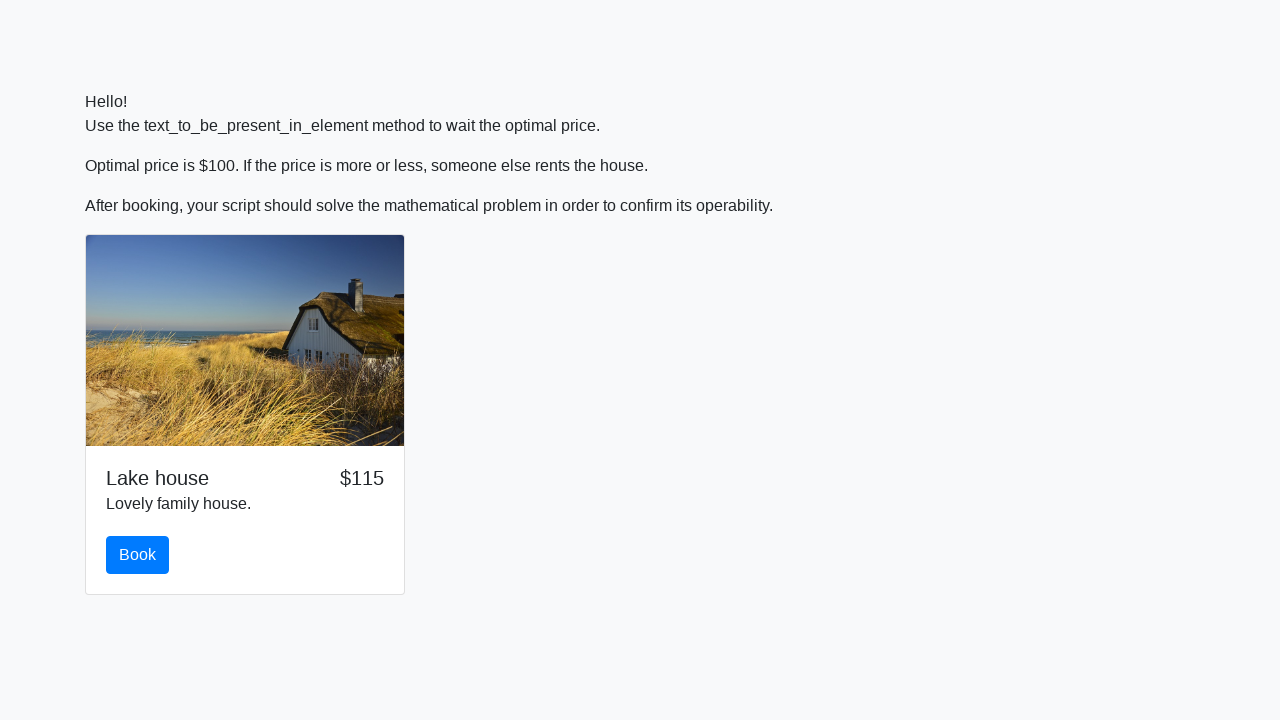

Waited for price to reach 100
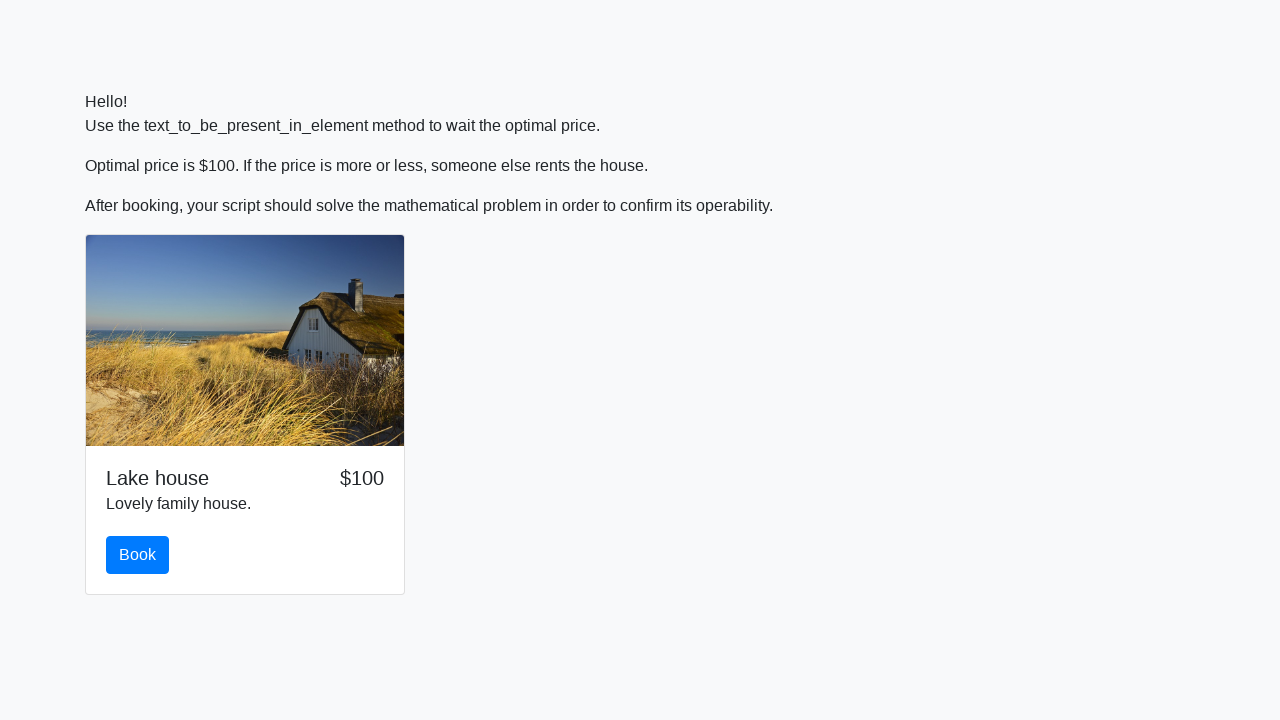

Clicked the book button at (138, 555) on #book
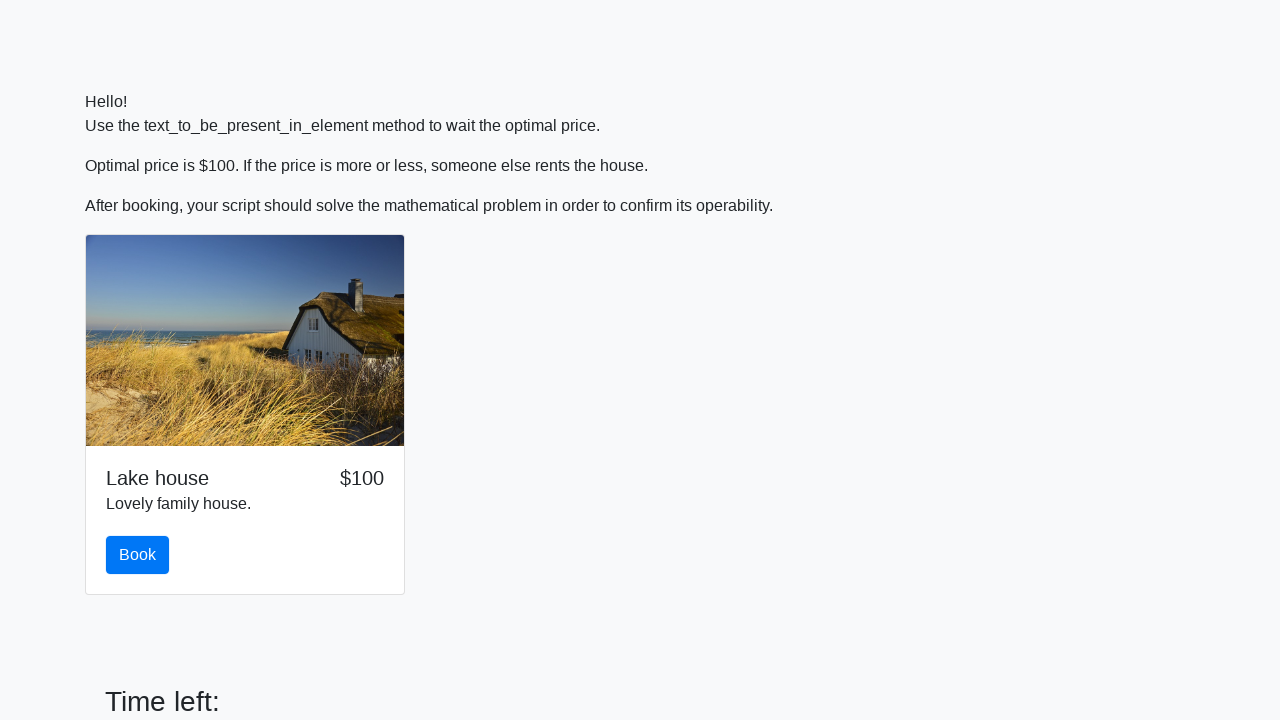

Retrieved x value from input_value element: 555
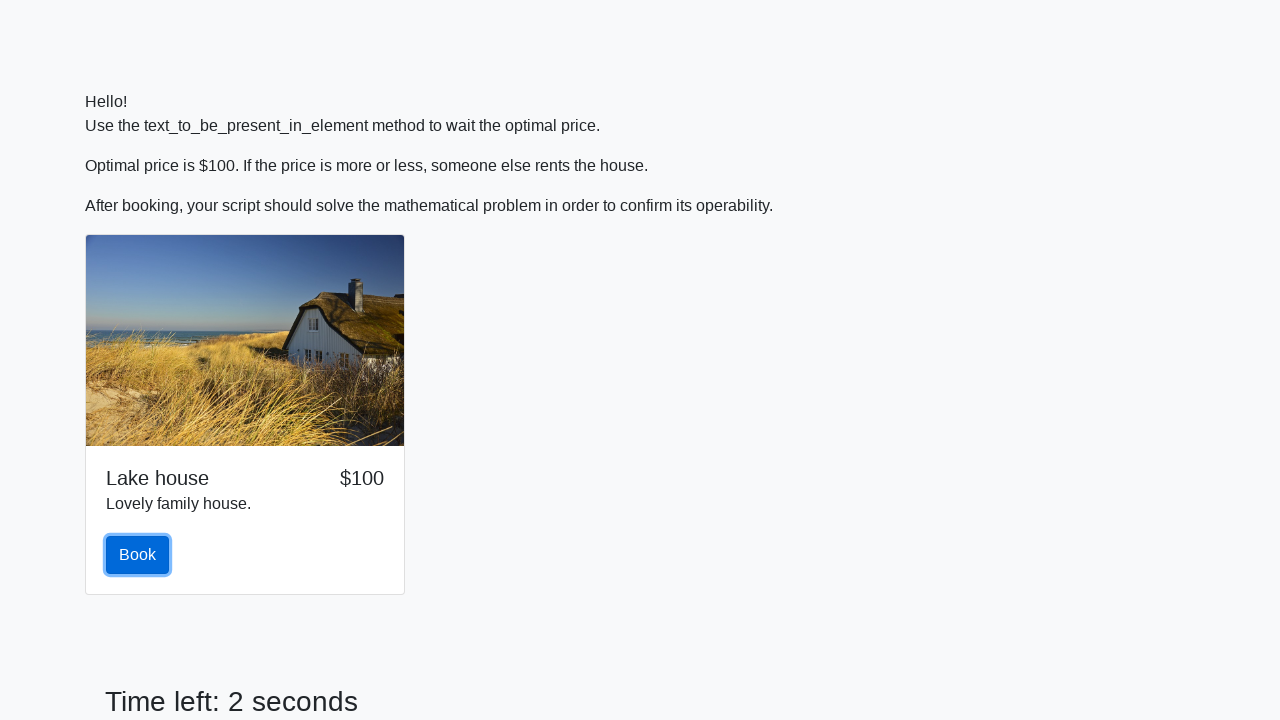

Calculated answer using logarithm: 2.349410598038059
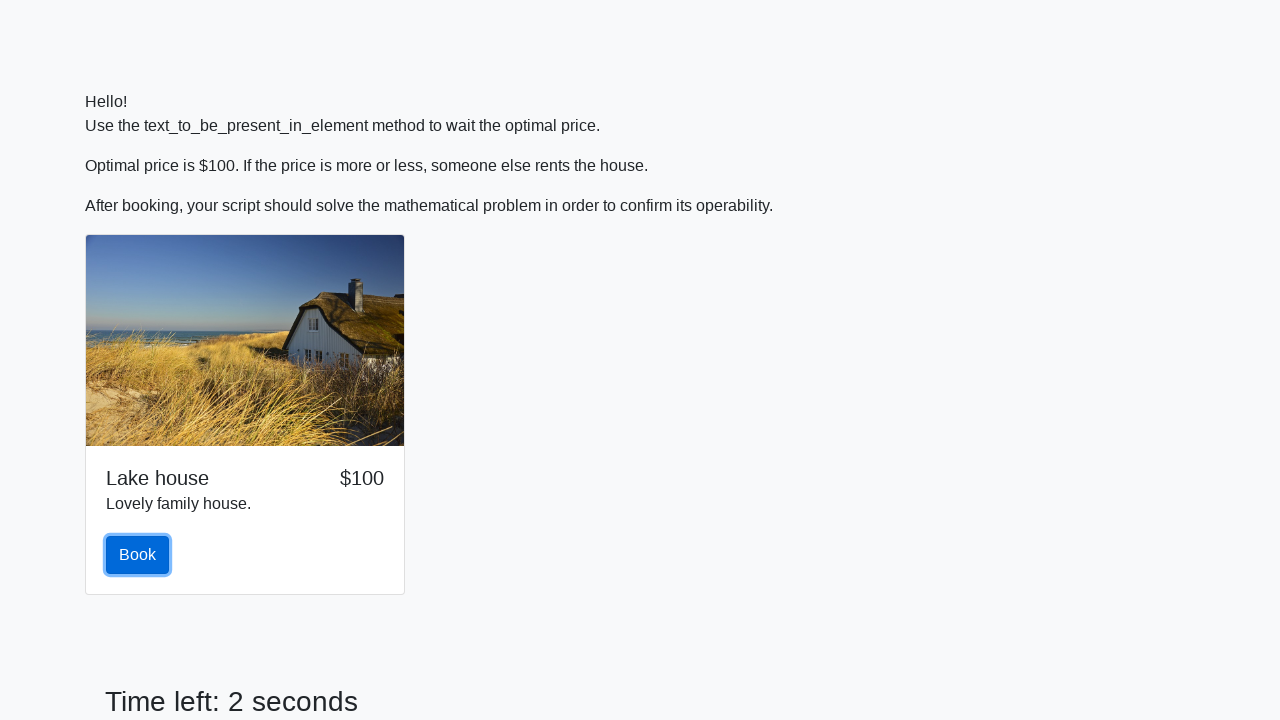

Filled answer field with calculated value: 2.349410598038059 on #answer
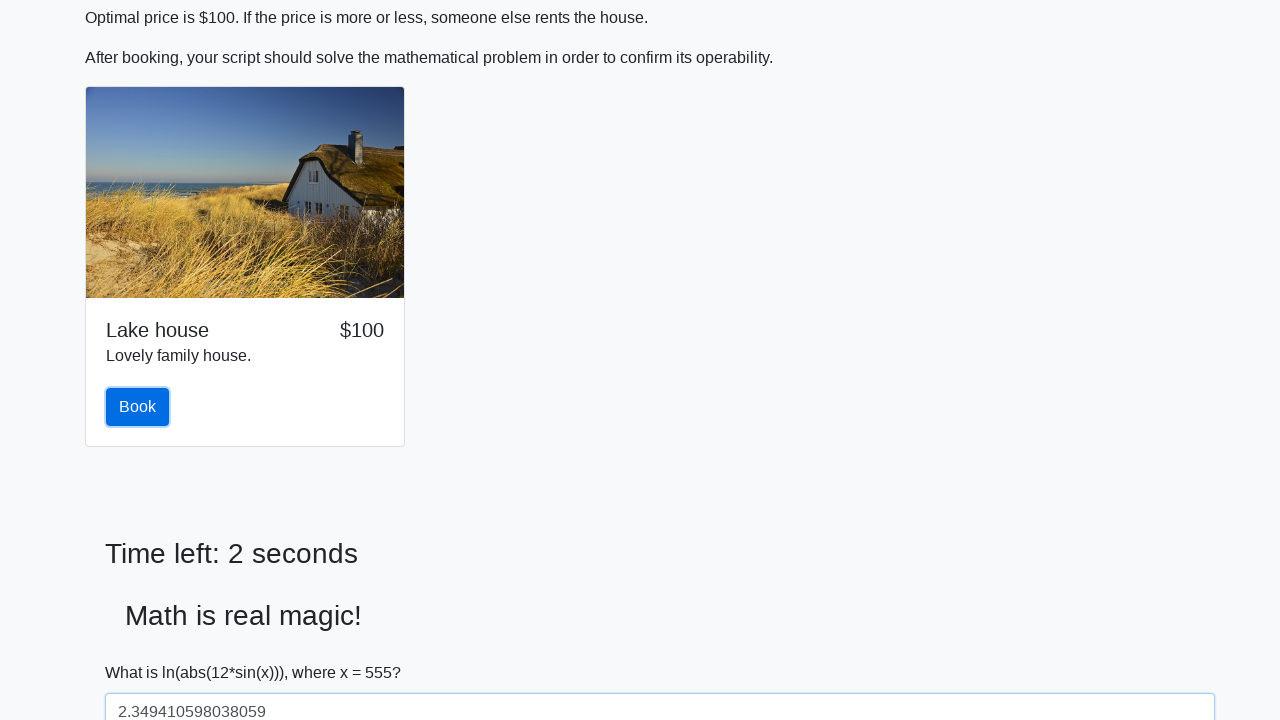

Scrolled solve button into view
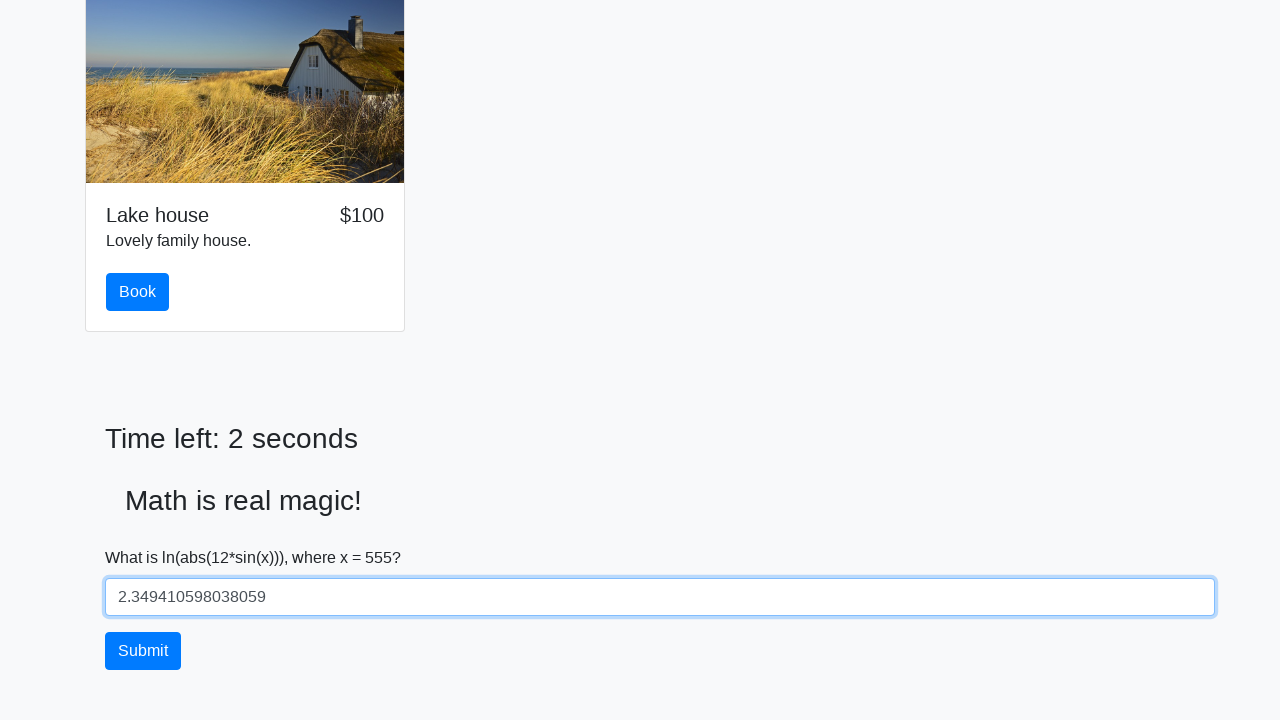

Clicked the solve button to submit at (143, 651) on #solve
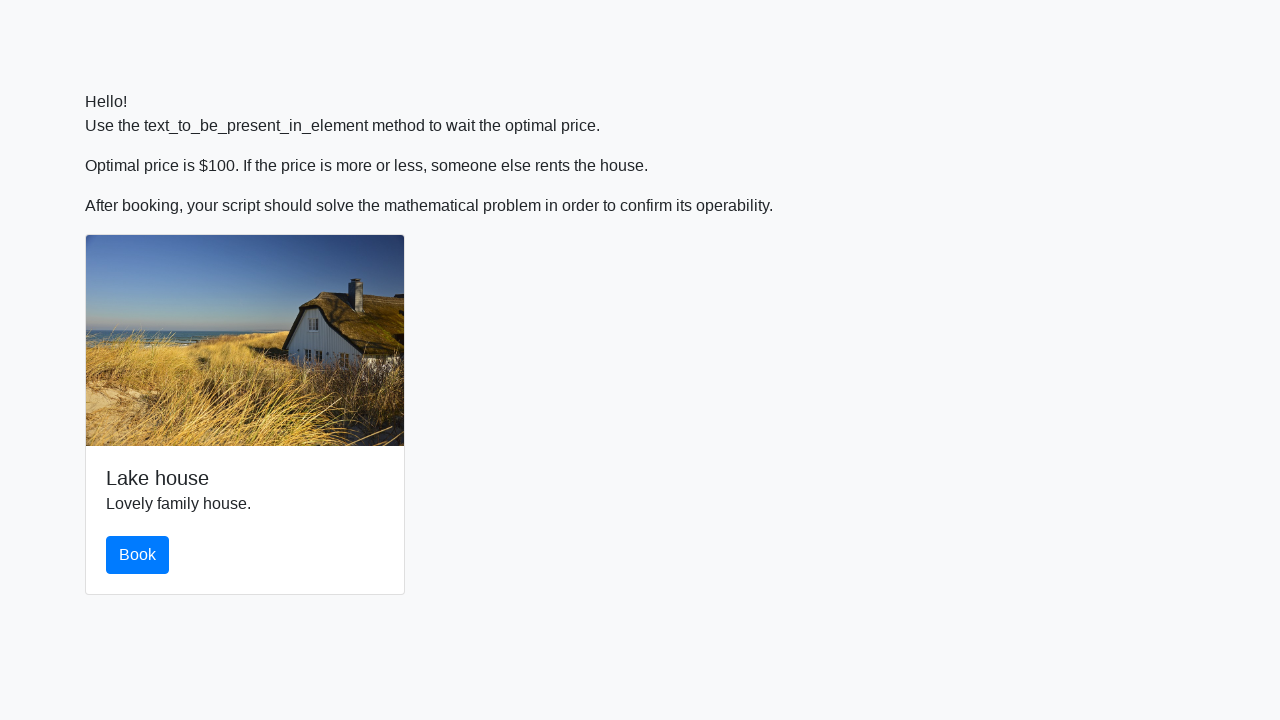

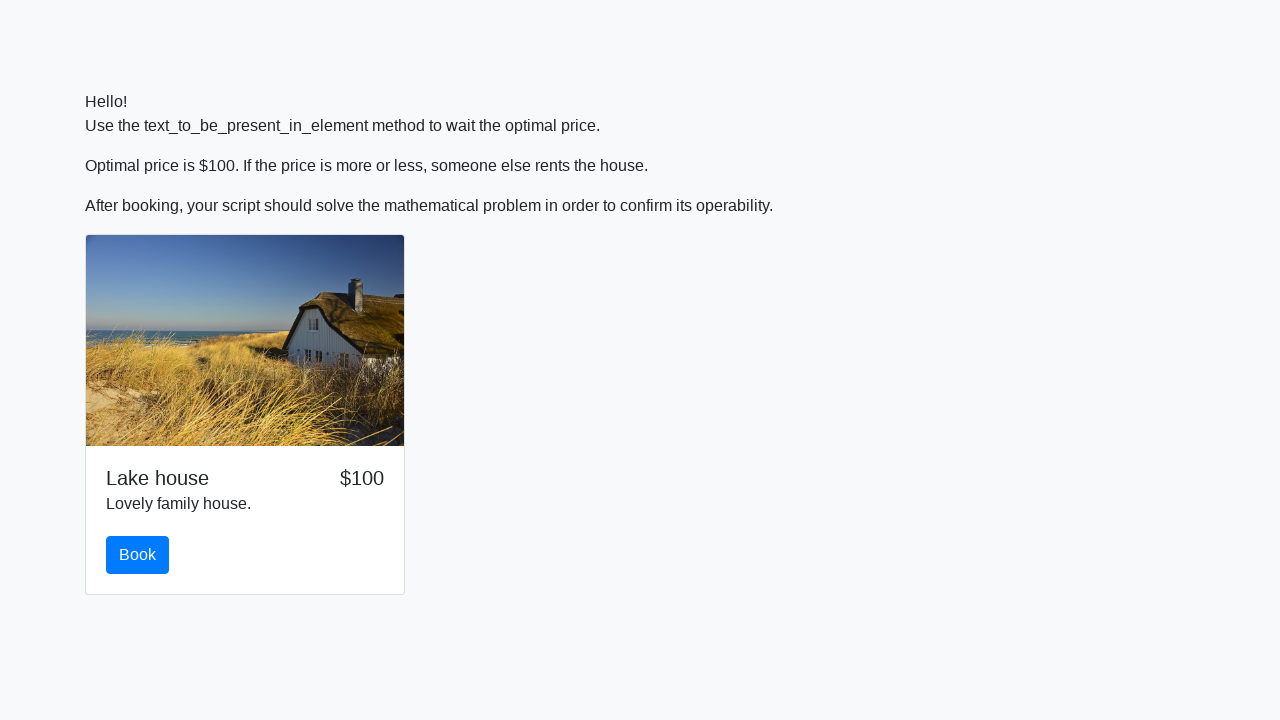